Navigates to the world clock page and iterates through table cells to verify the presence of time zone data

Starting URL: https://www.timeanddate.com/worldclock/

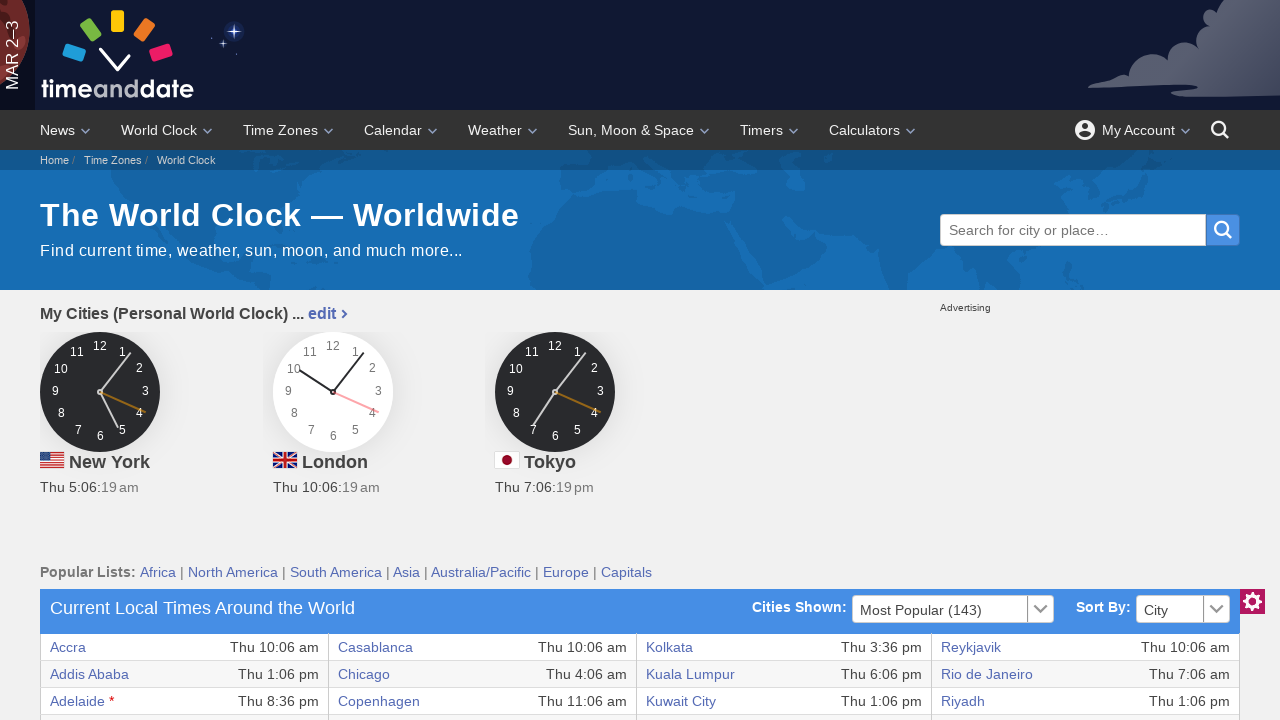

World clock table loaded
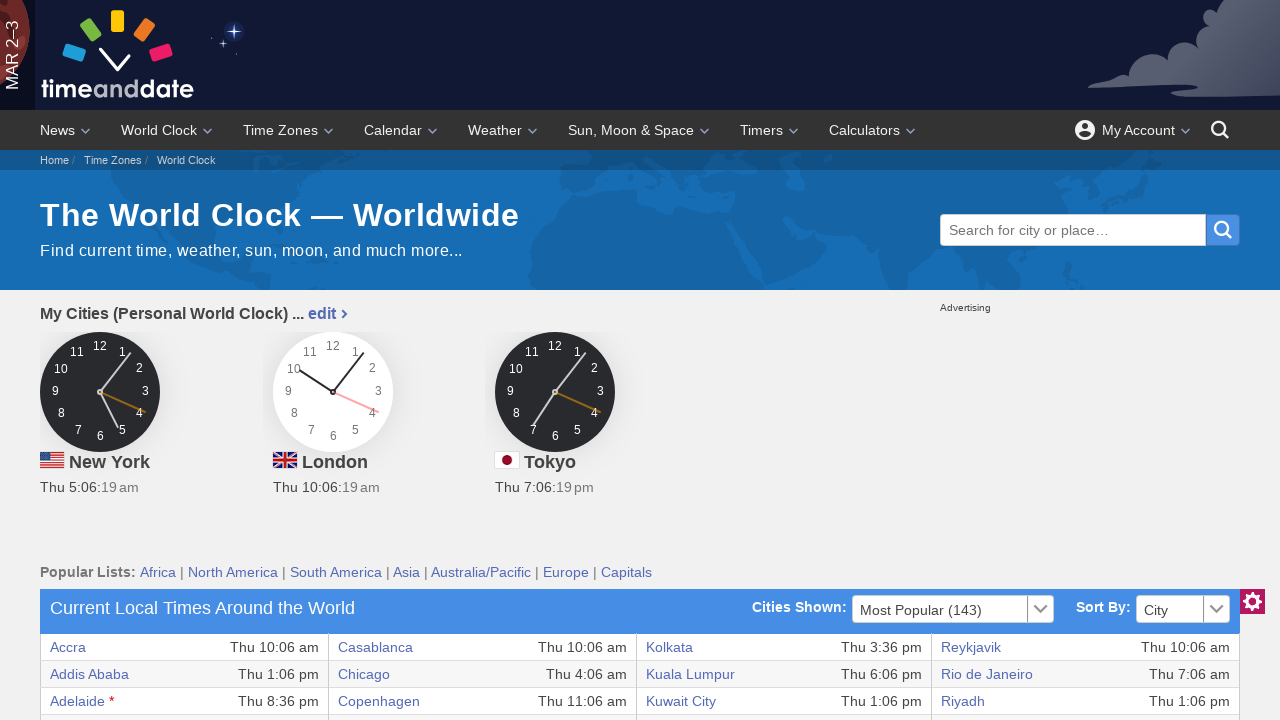

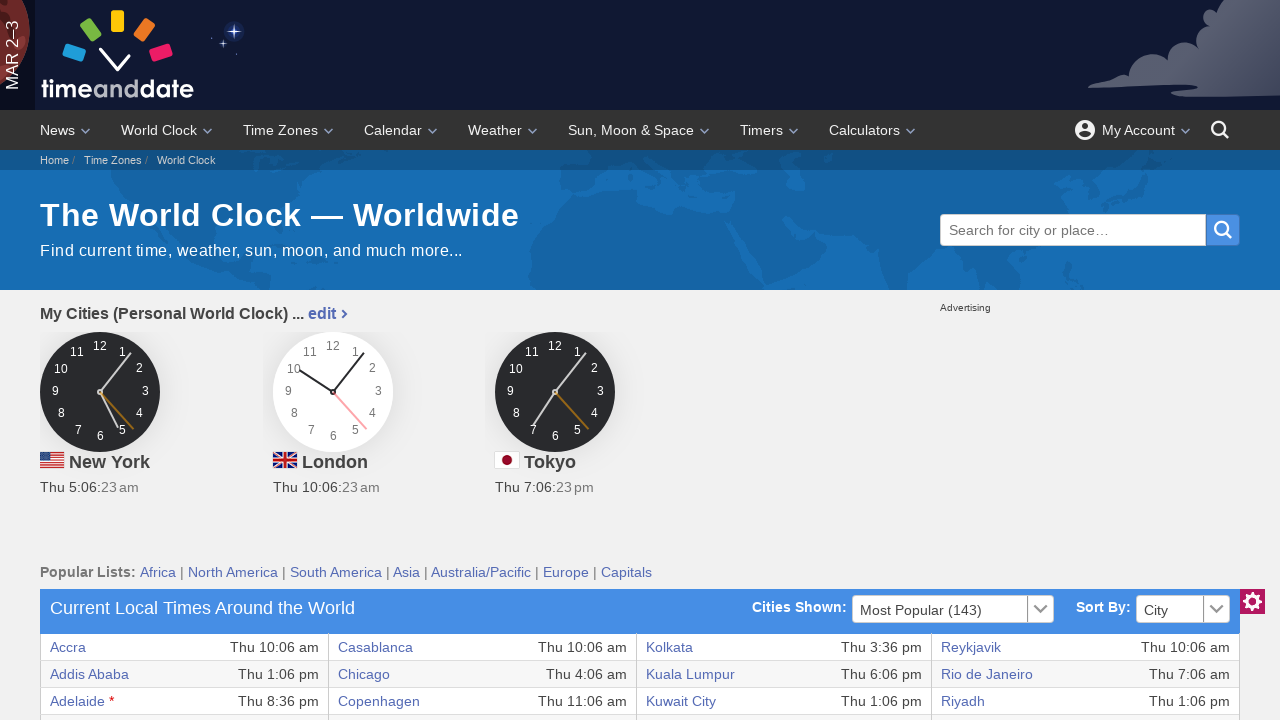